Tests handling of a JavaScript alert popup by clicking a button to trigger the alert and then accepting it

Starting URL: https://demo.automationtesting.in/Alerts.html

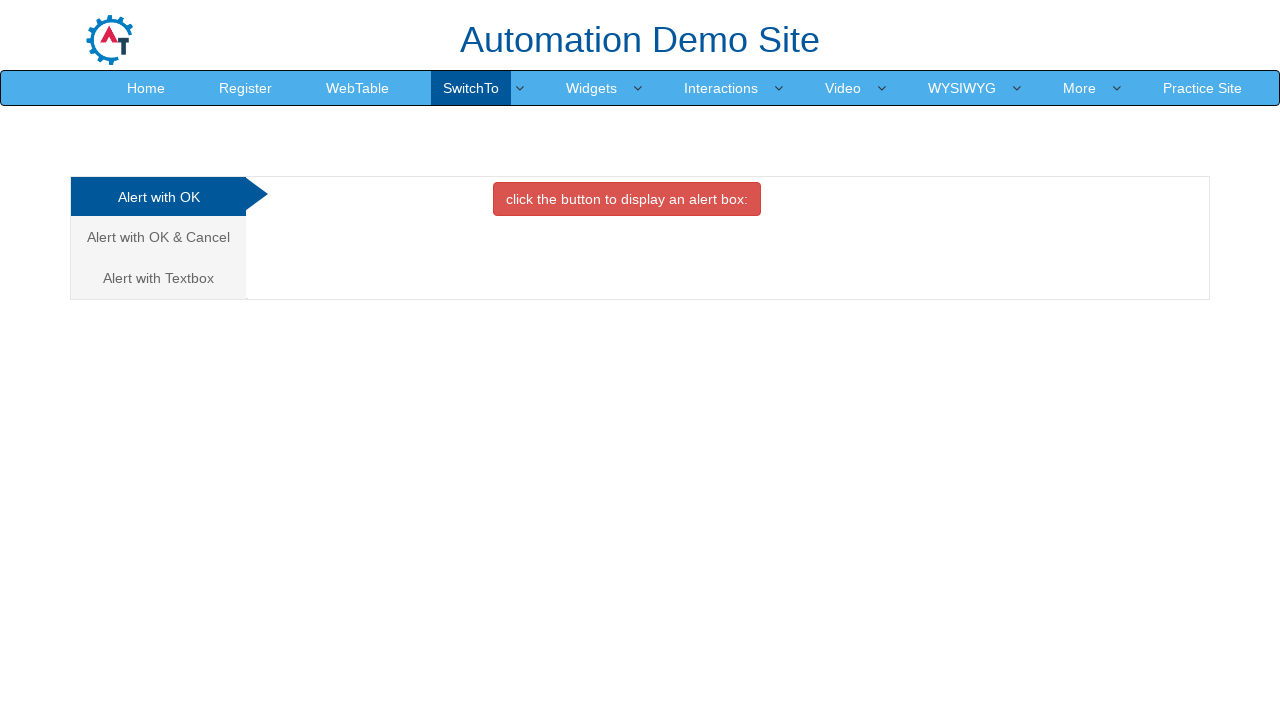

Clicked the danger button to trigger the alert at (627, 199) on button.btn.btn-danger
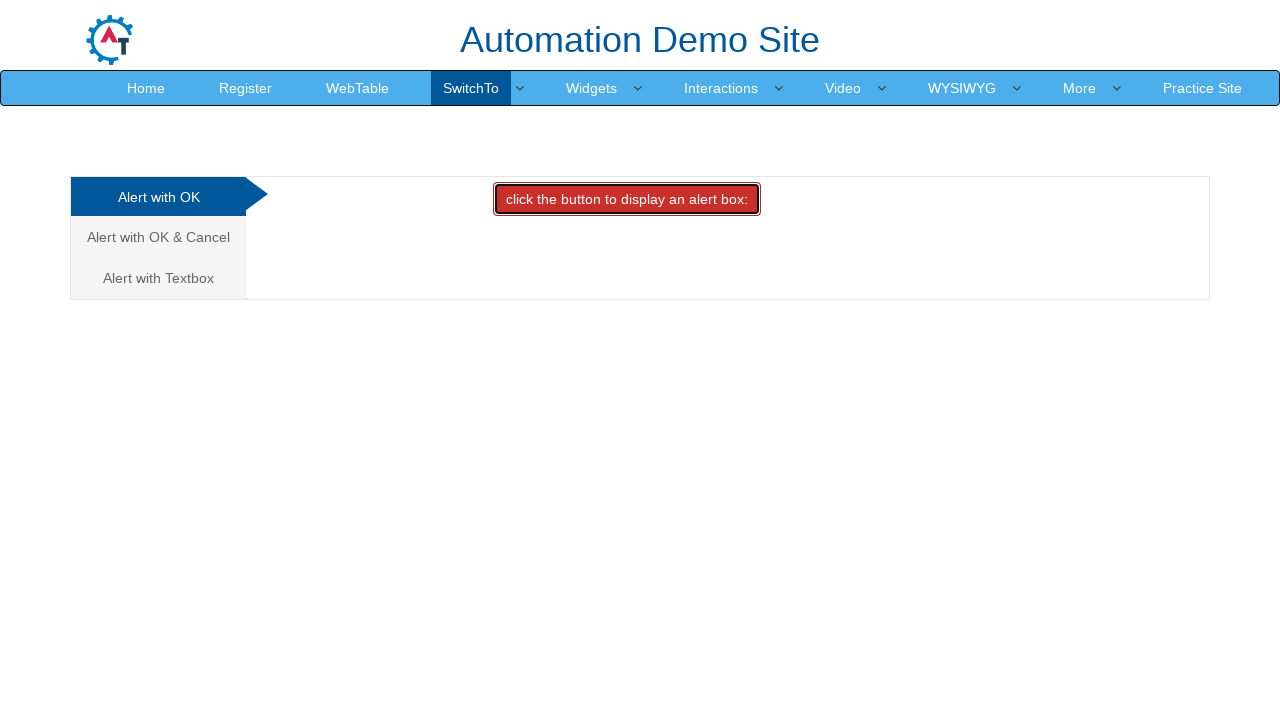

Set up dialog handler to accept alerts
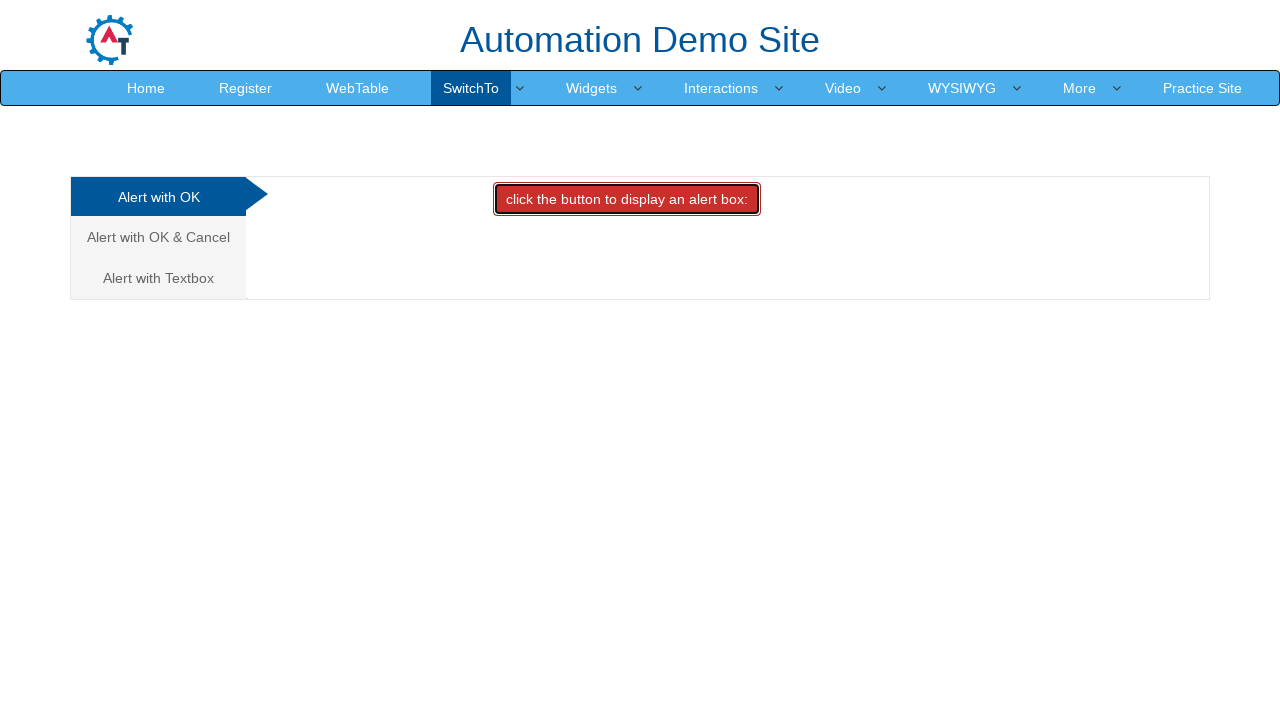

Clicked the danger button again to trigger alert at (627, 199) on button.btn.btn-danger
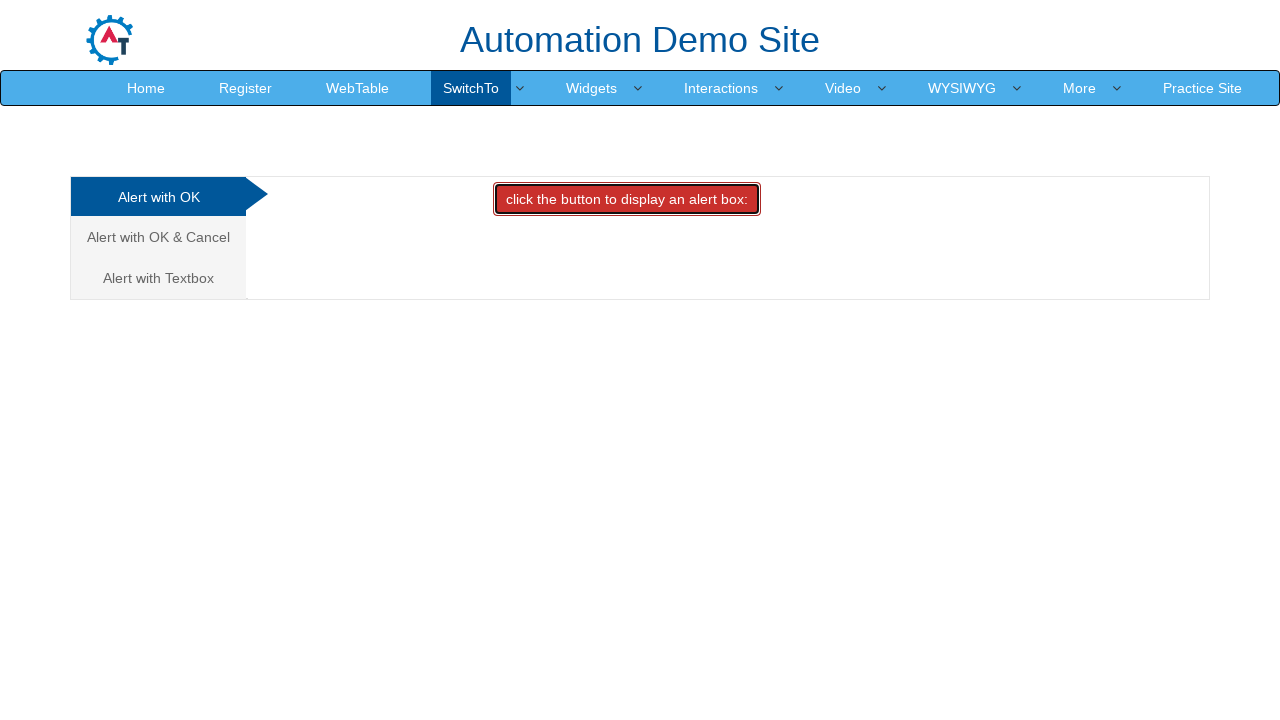

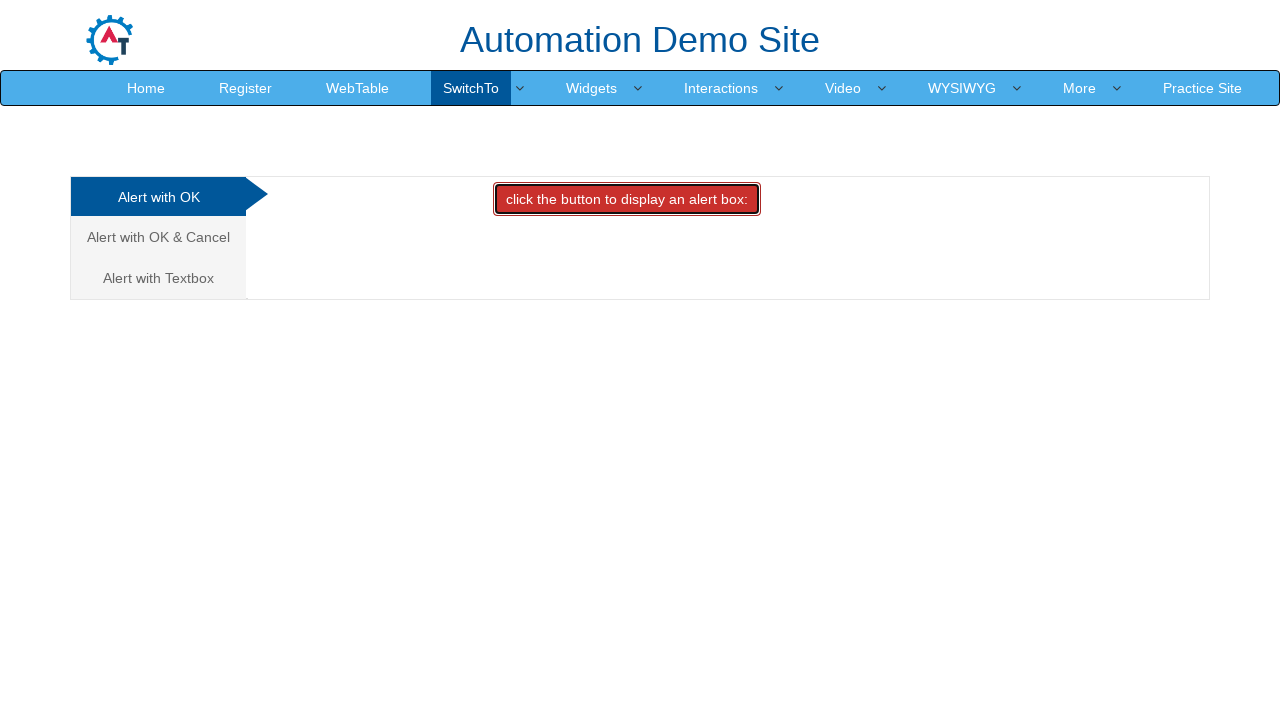